Tests deleting a todo by adding an item, hovering over it to reveal the delete button, and clicking to remove it.

Starting URL: https://demo.playwright.dev/todomvc/

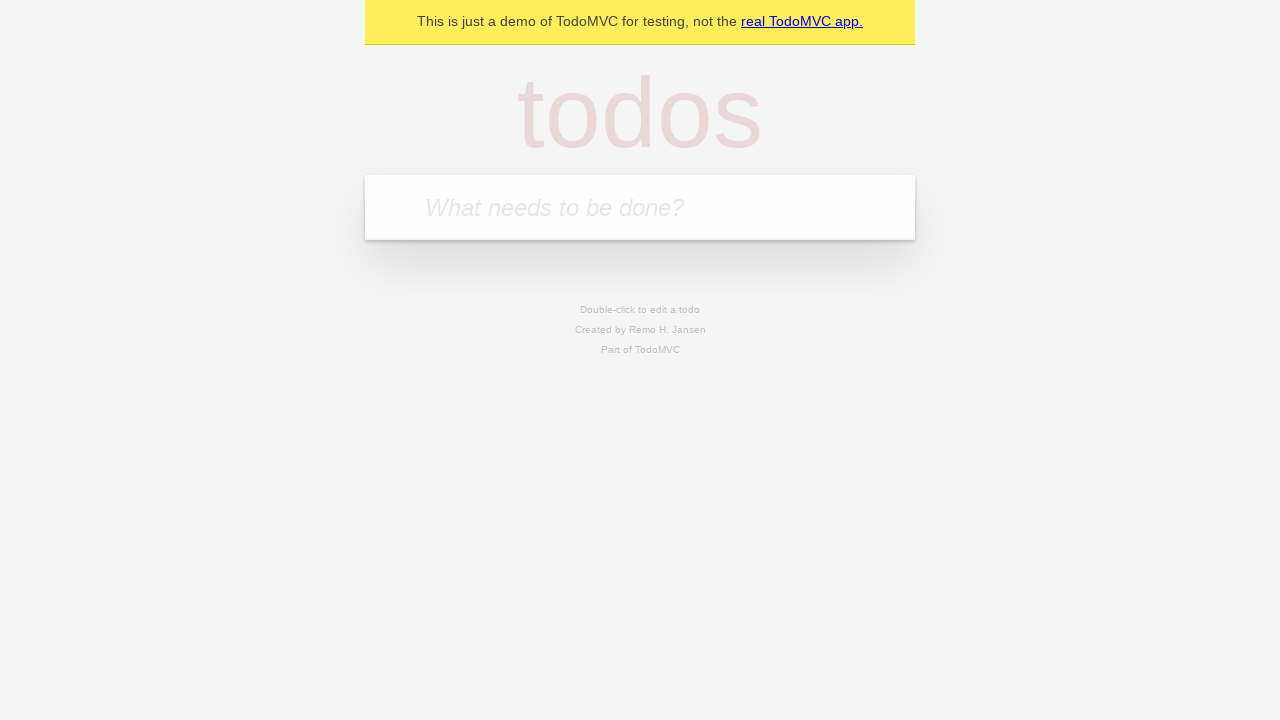

Filled new todo input with 'Buy groceries' on .new-todo
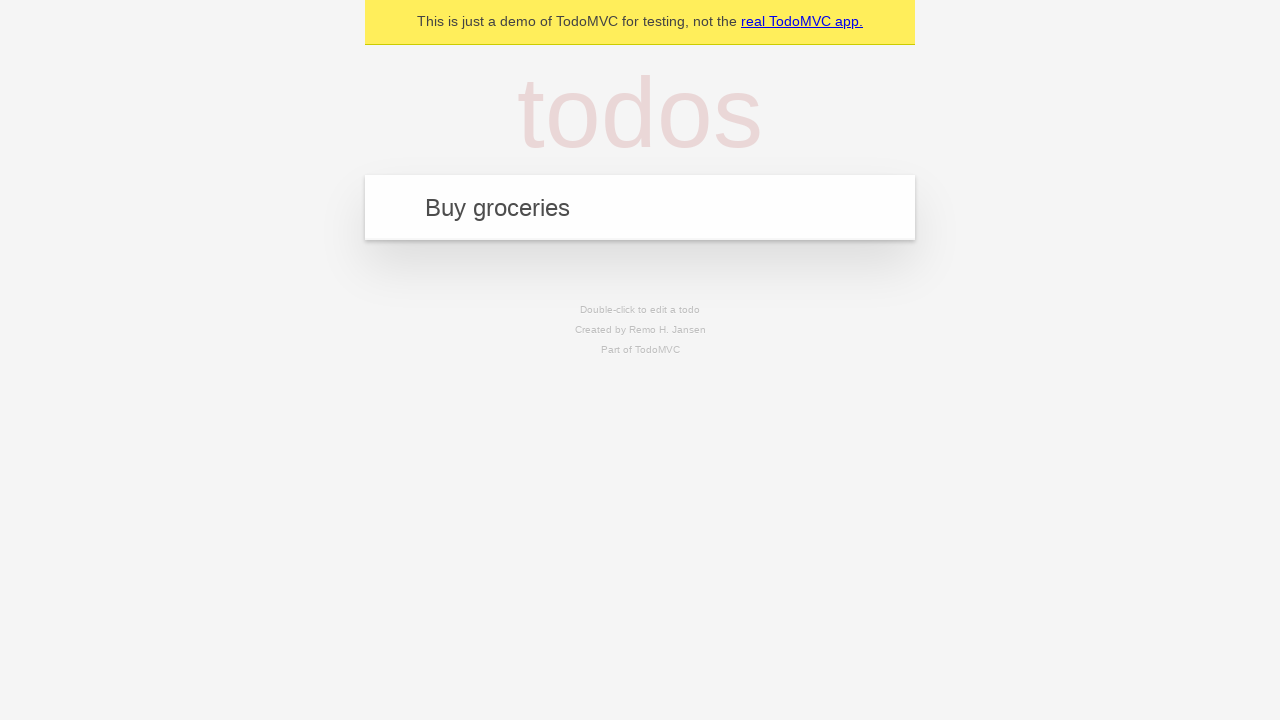

Pressed Enter to add the todo item on .new-todo
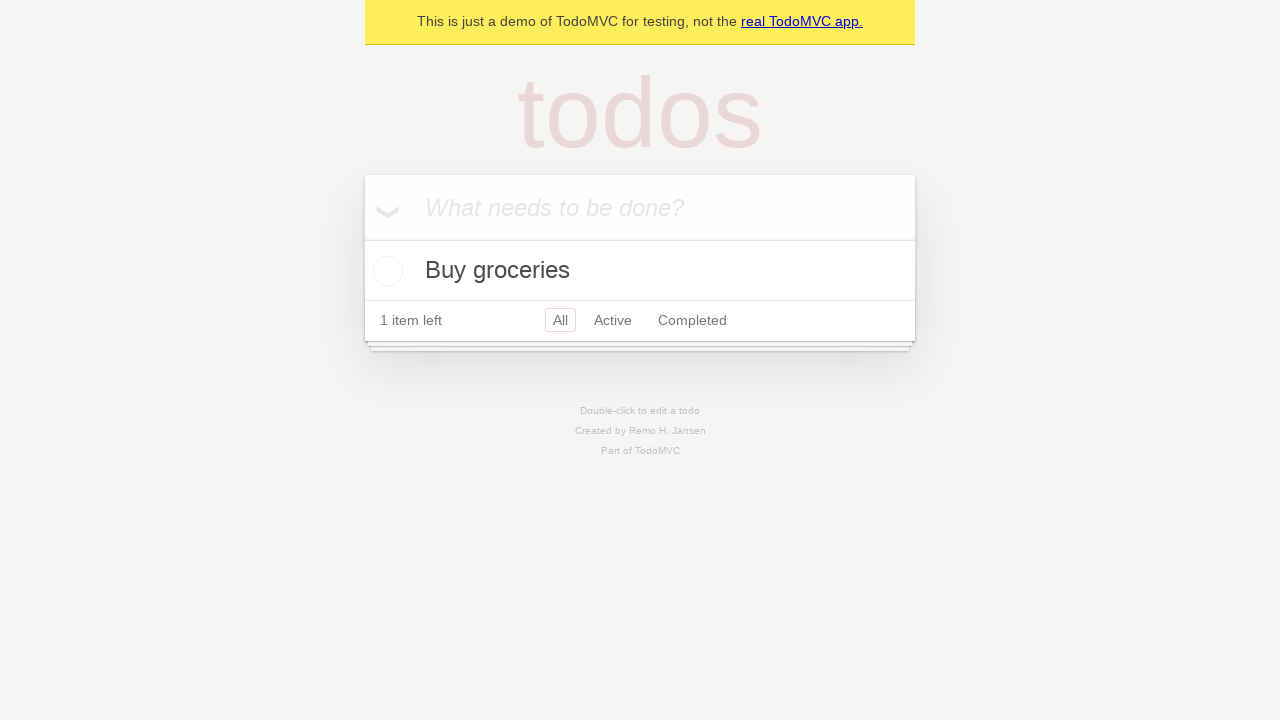

Todo item appeared in the list
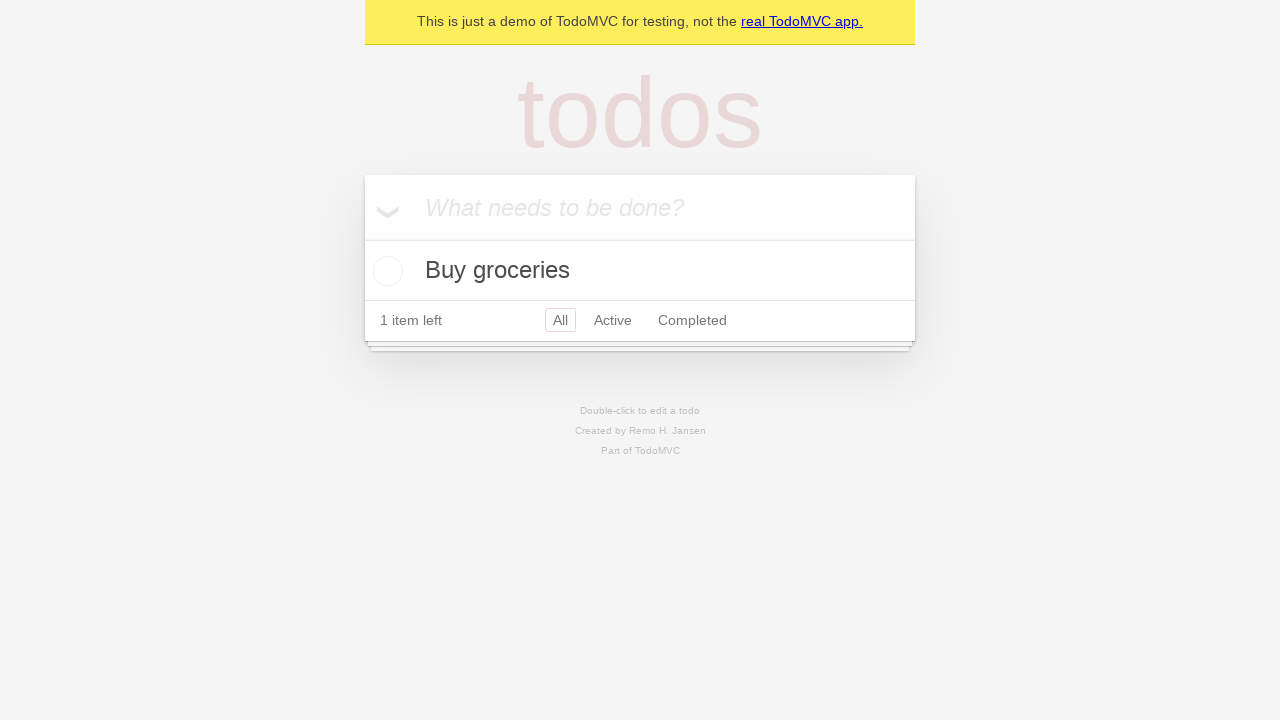

Hovered over the todo item to reveal delete button at (640, 271) on .todo-list li .view
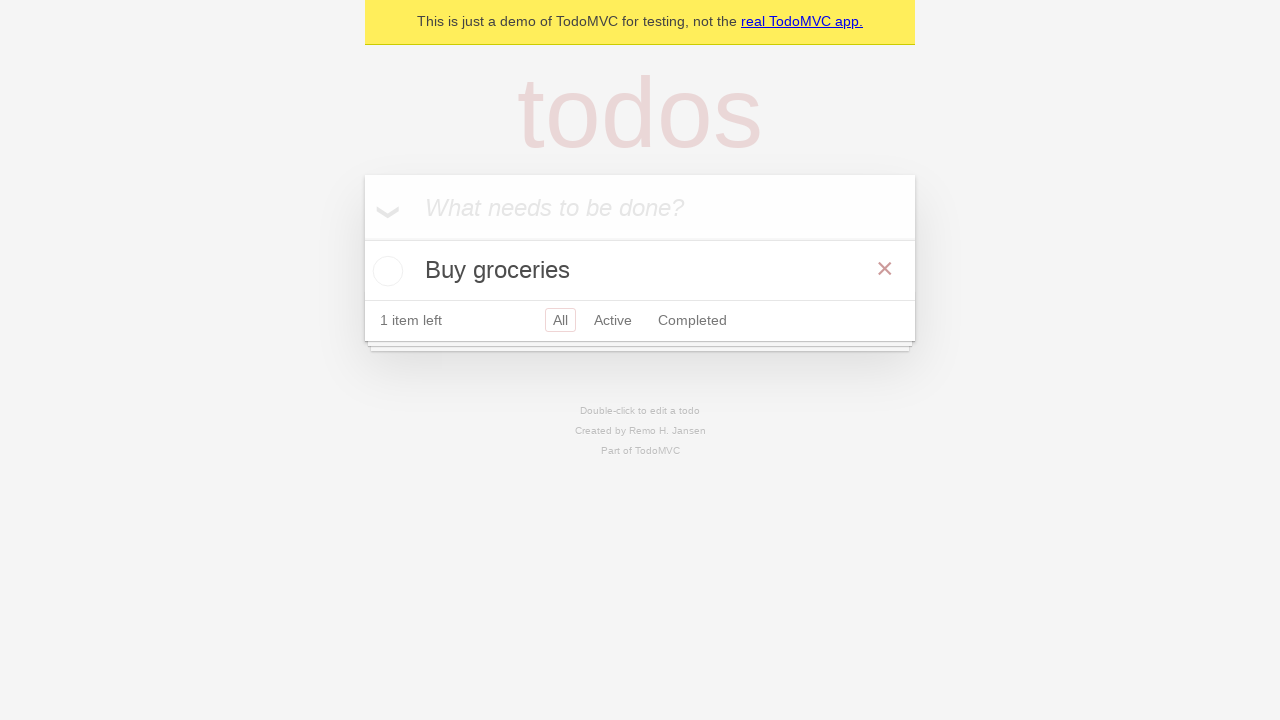

Clicked the destroy button to delete the todo at (885, 269) on .todo-list li .destroy
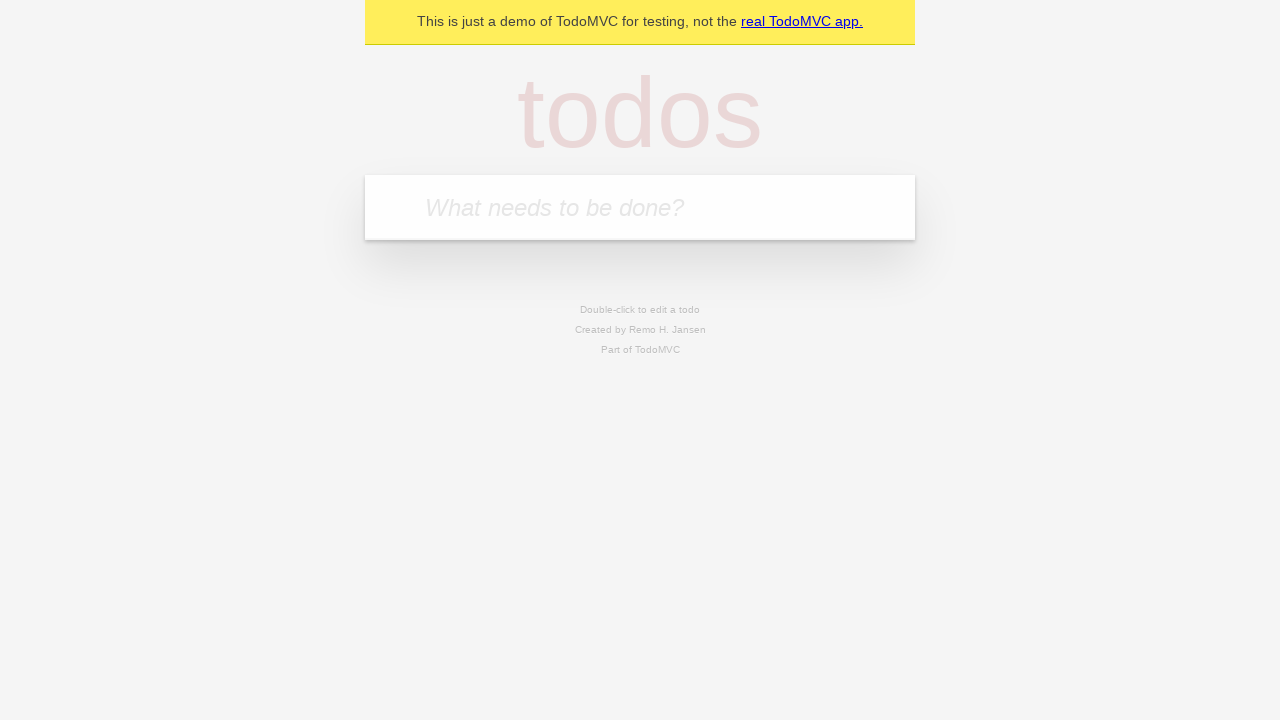

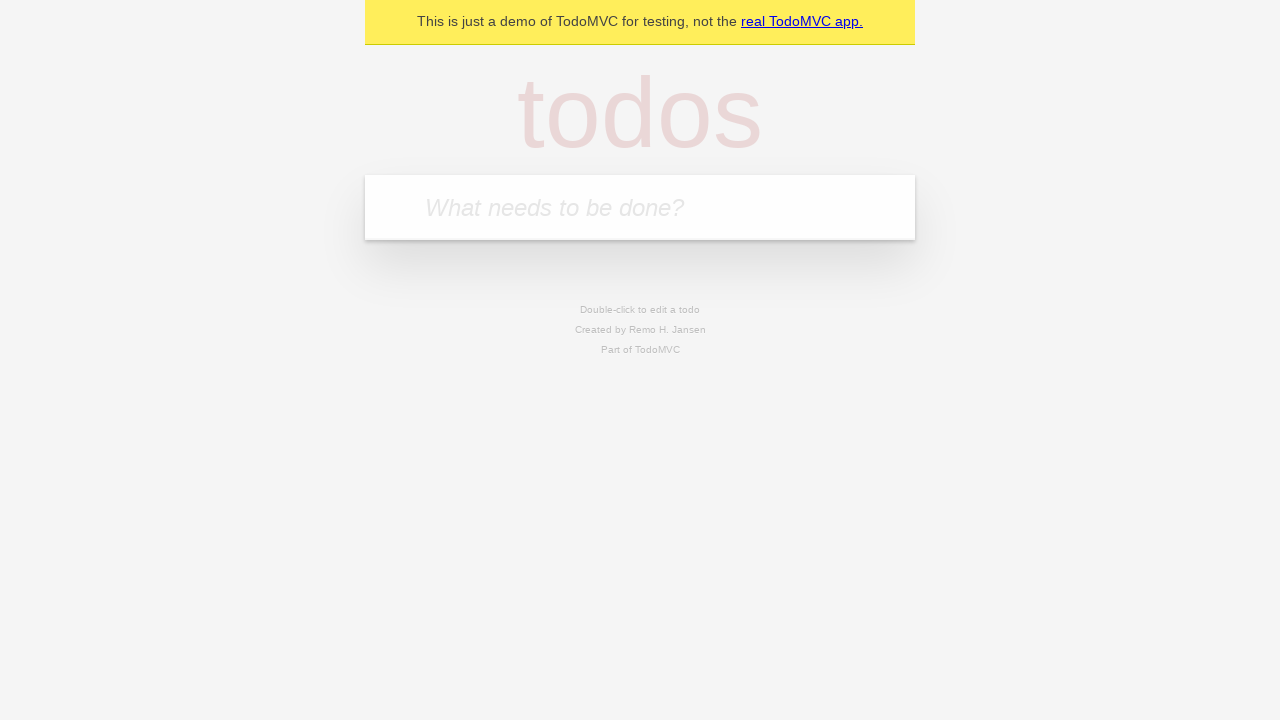